Tests browser window manipulation by resizing the window to specific dimensions and repositioning it on screen

Starting URL: https://meesho.com/

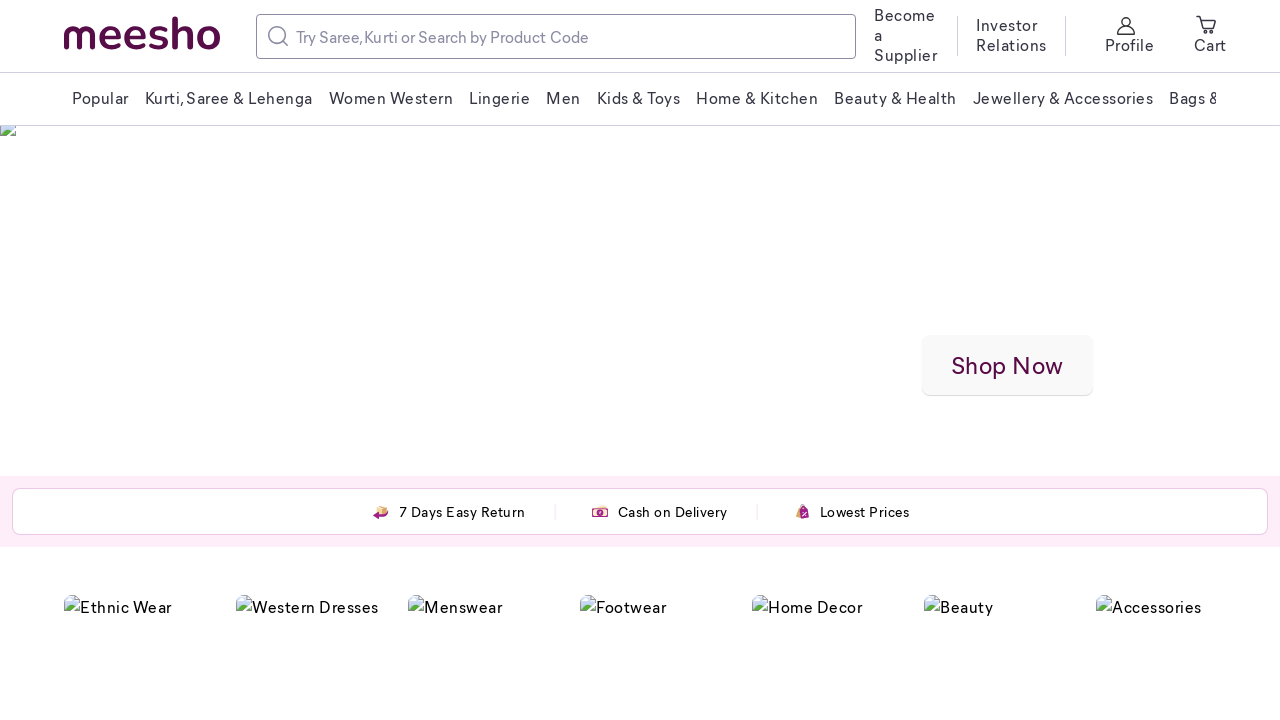

Set viewport size to 500x500 pixels
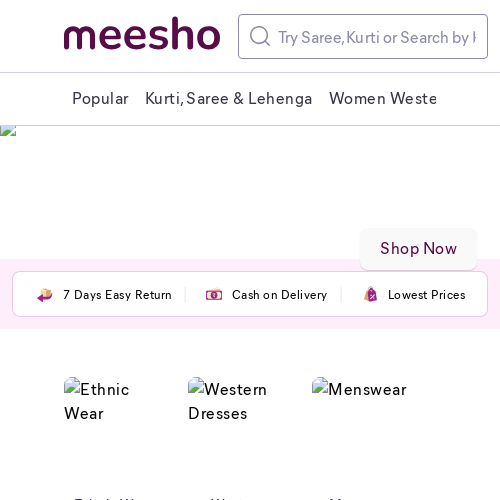

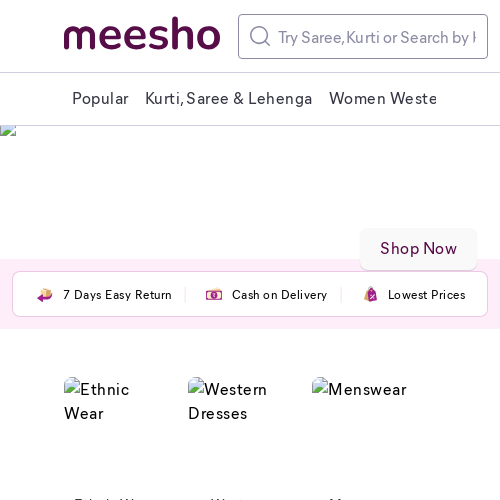